Navigates to a page, finds and clicks a link with a calculated text value, then fills out and submits a registration form with personal information

Starting URL: http://suninjuly.github.io/find_link_text

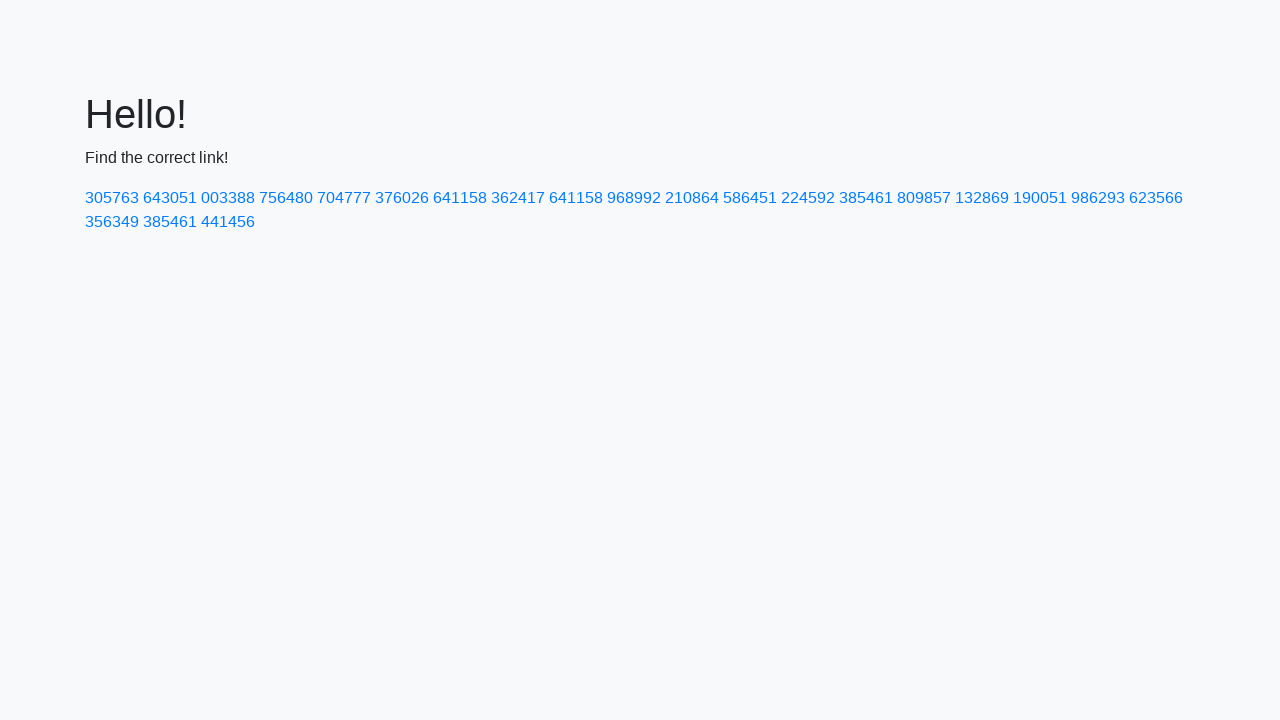

Calculated link text value: 224592
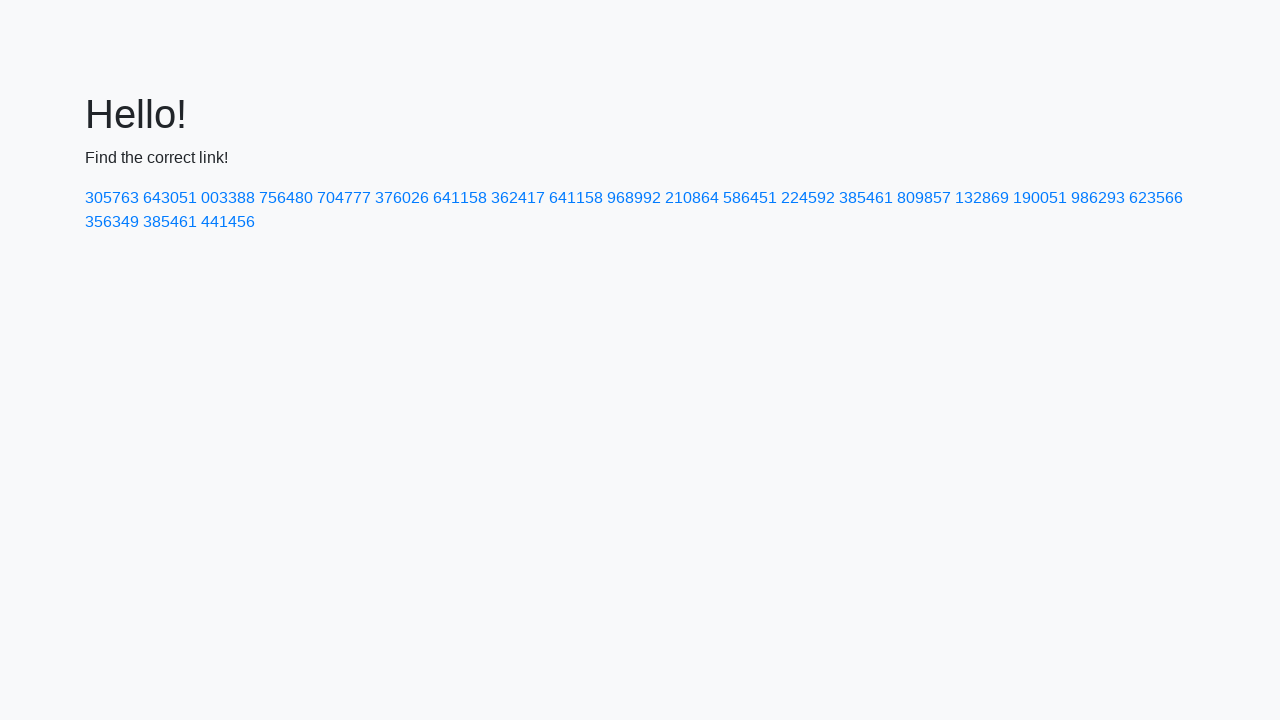

Clicked link with text '224592' at (808, 198) on a:has-text('224592')
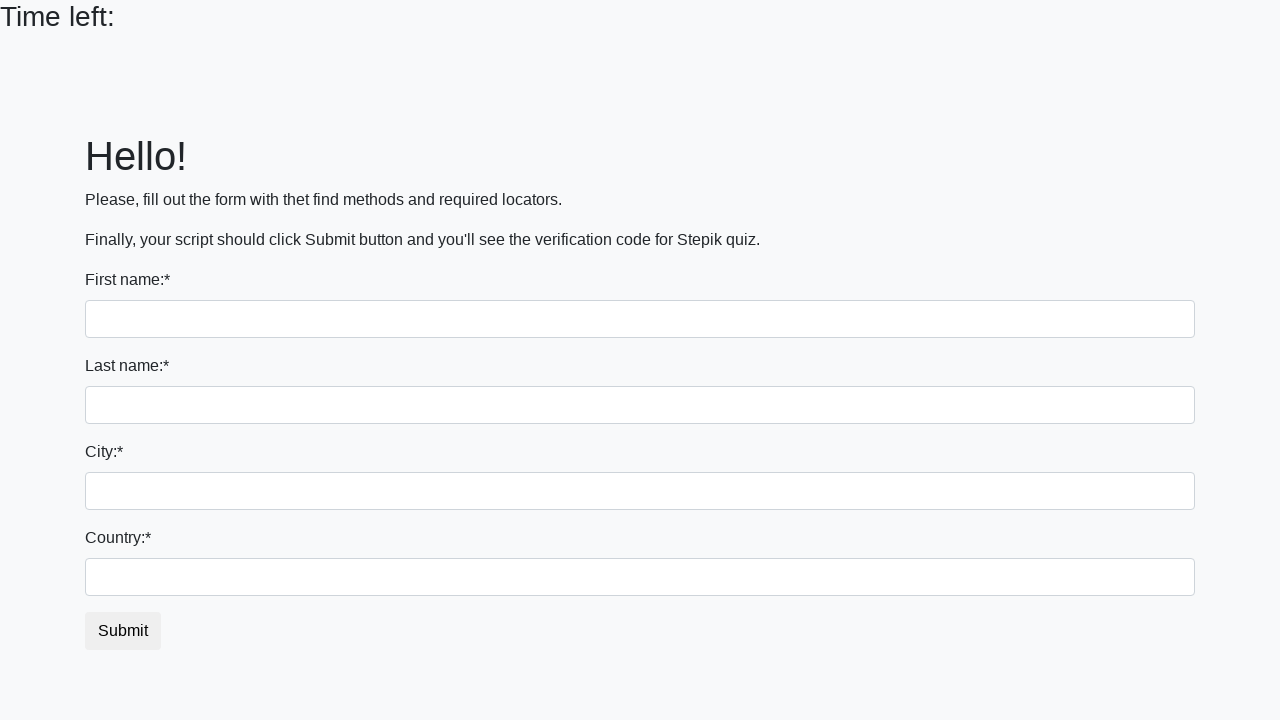

Filled first name field with 'Ivan' on input:first-of-type
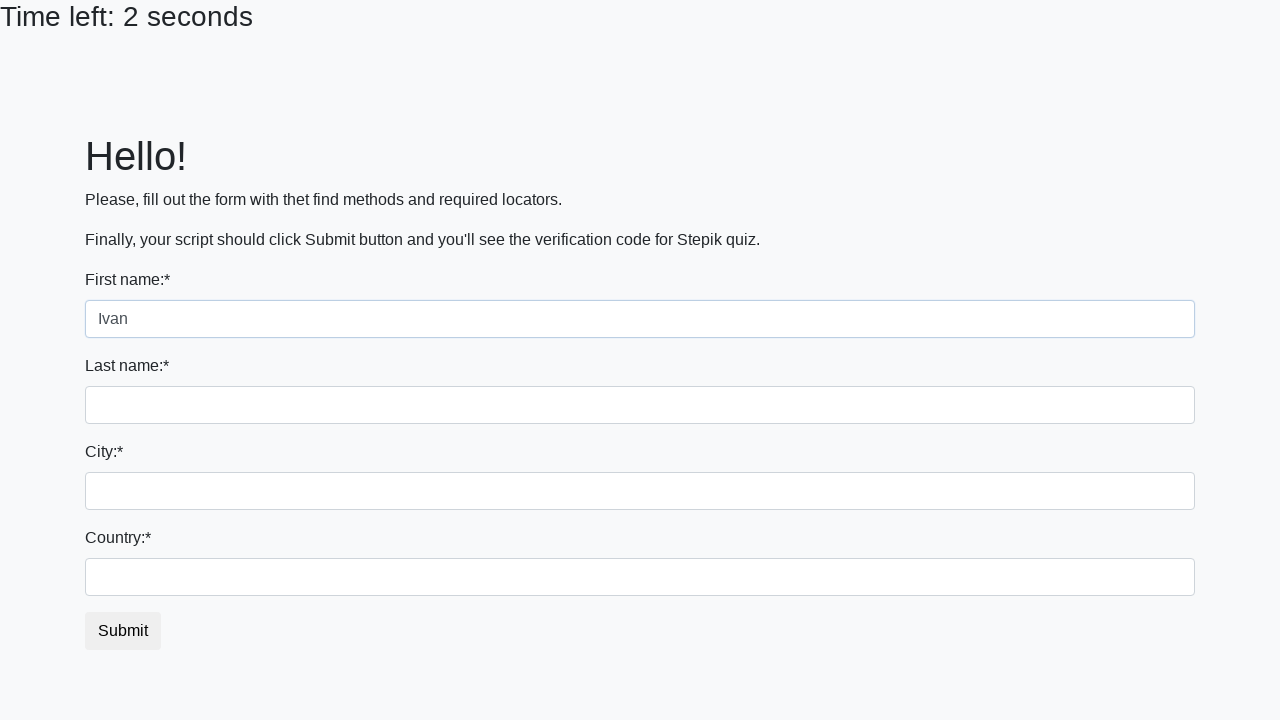

Filled last name field with 'Petrov' on input[name='last_name']
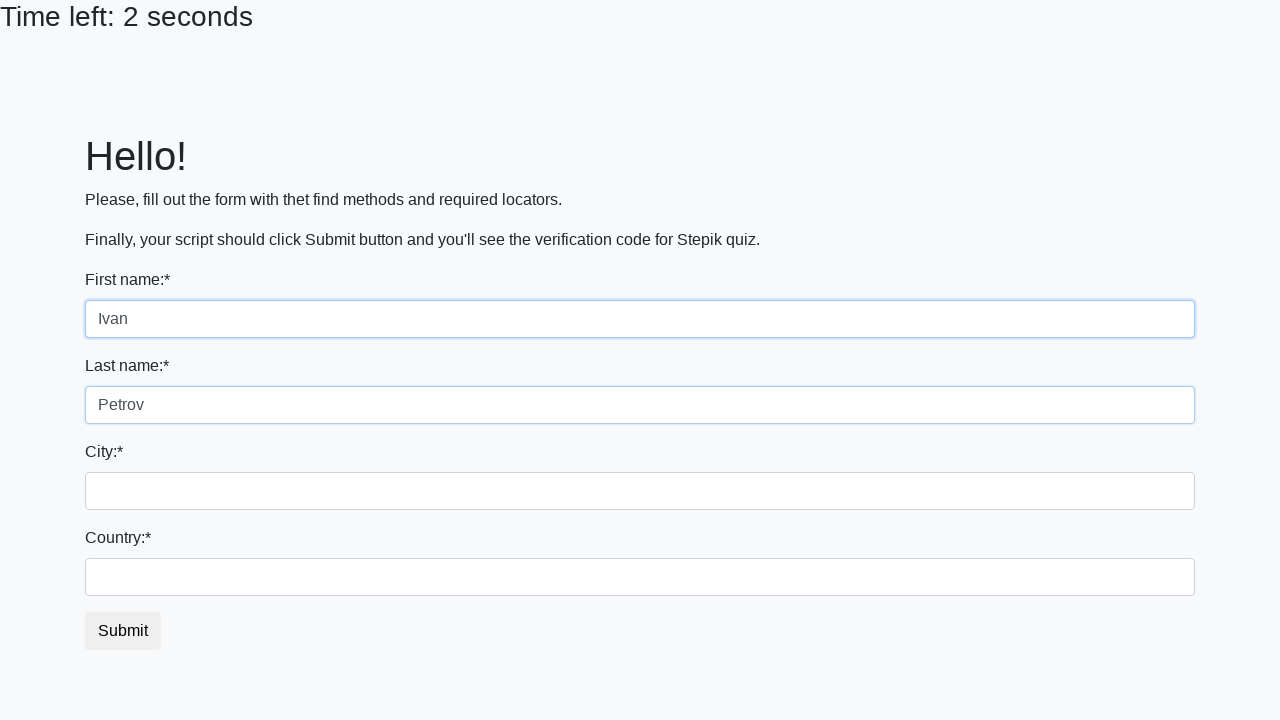

Filled city field with 'Smolensk' on .city
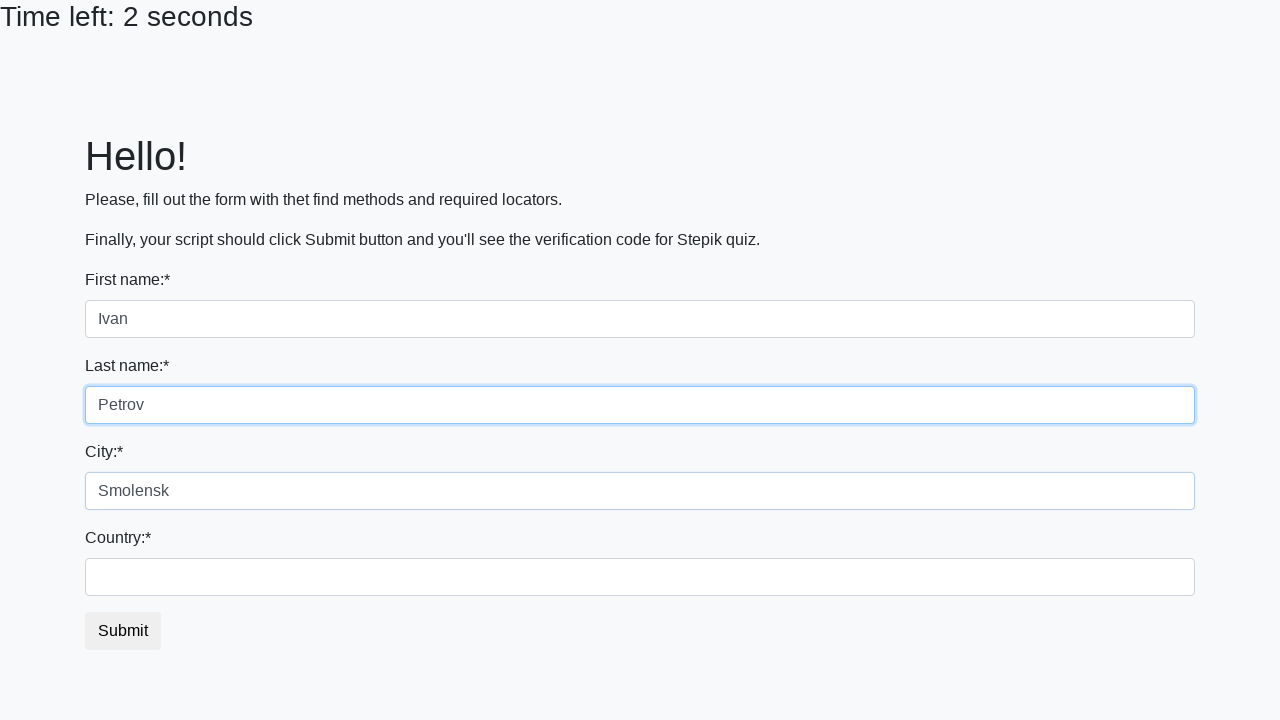

Filled country field with 'Russia' on #country
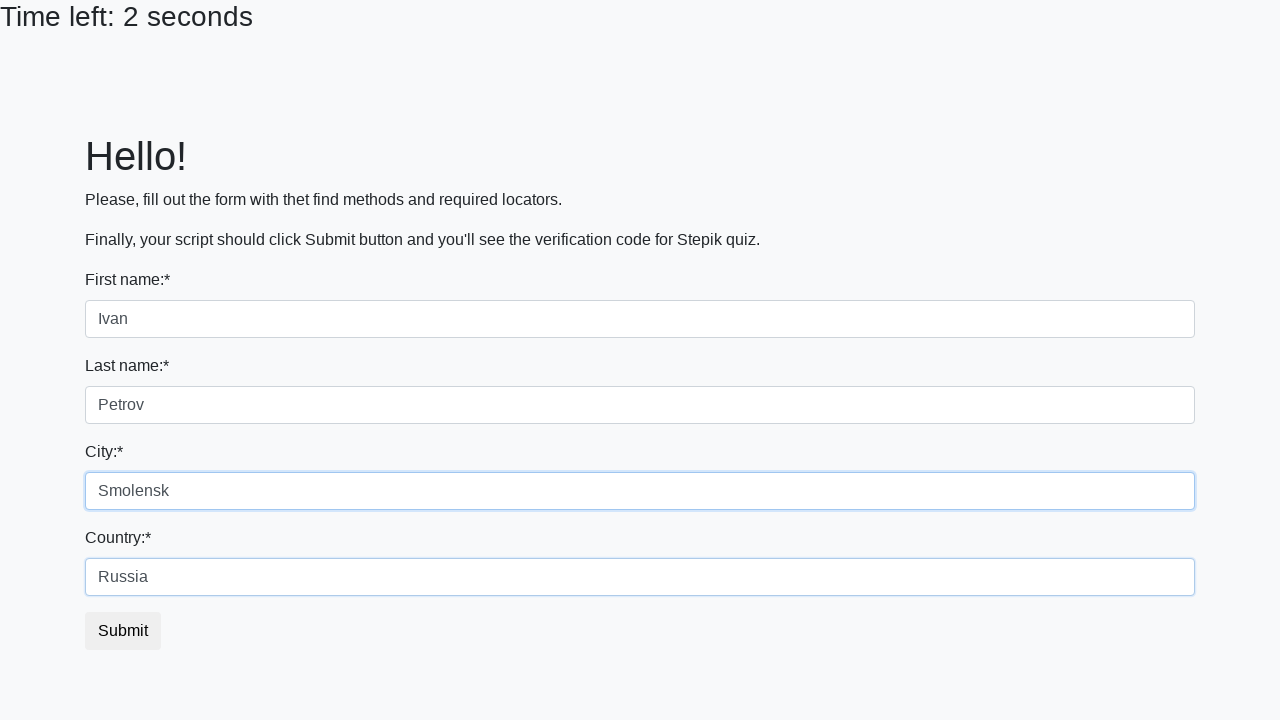

Clicked submit button to submit registration form at (123, 631) on button.btn
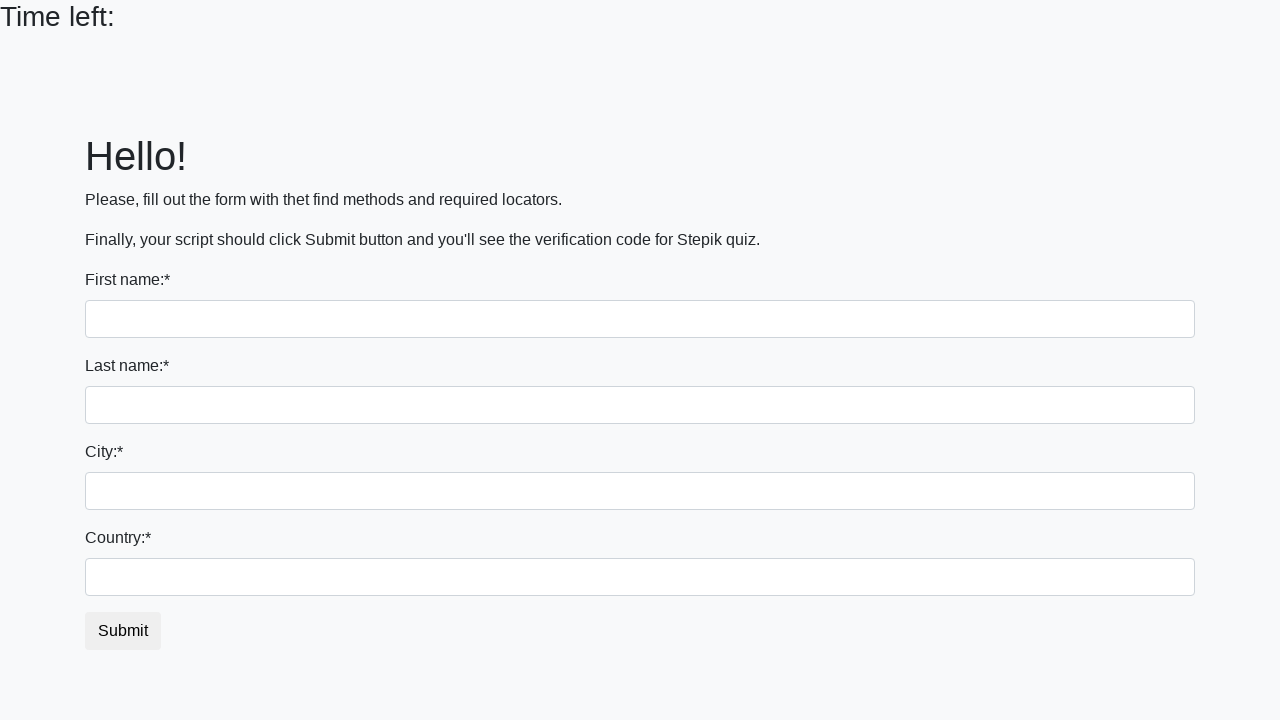

Waited for form submission to complete
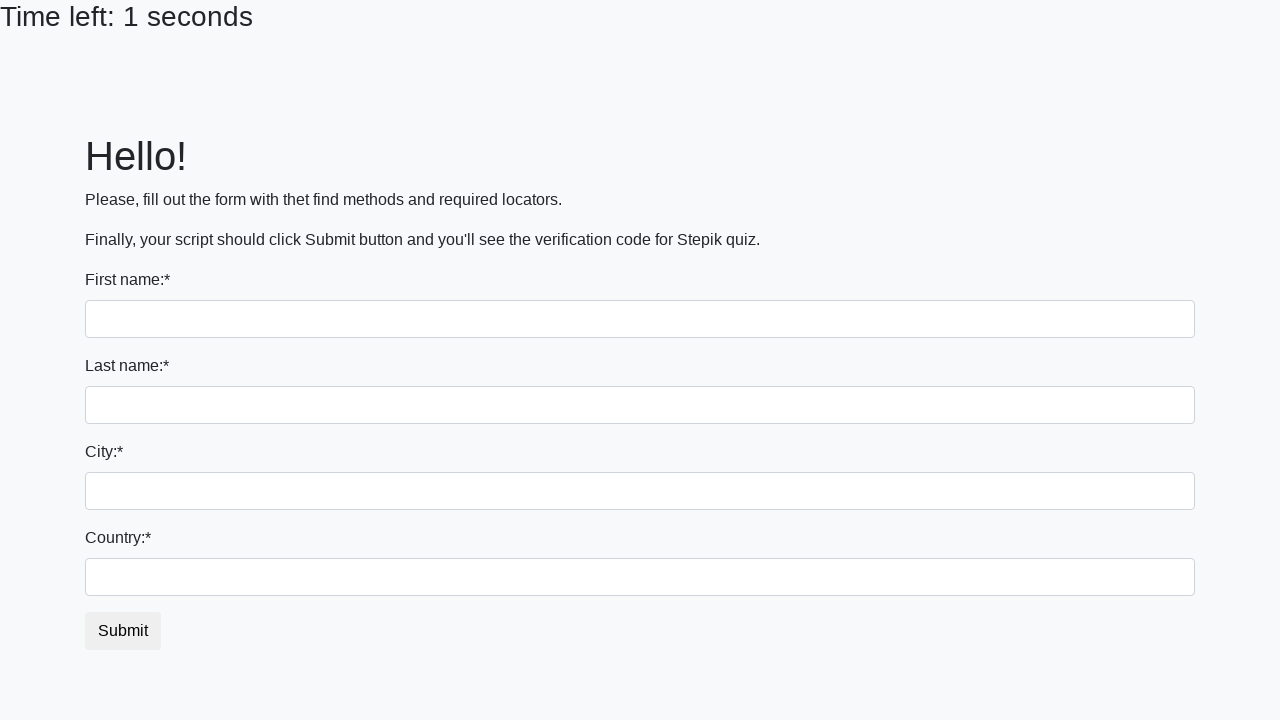

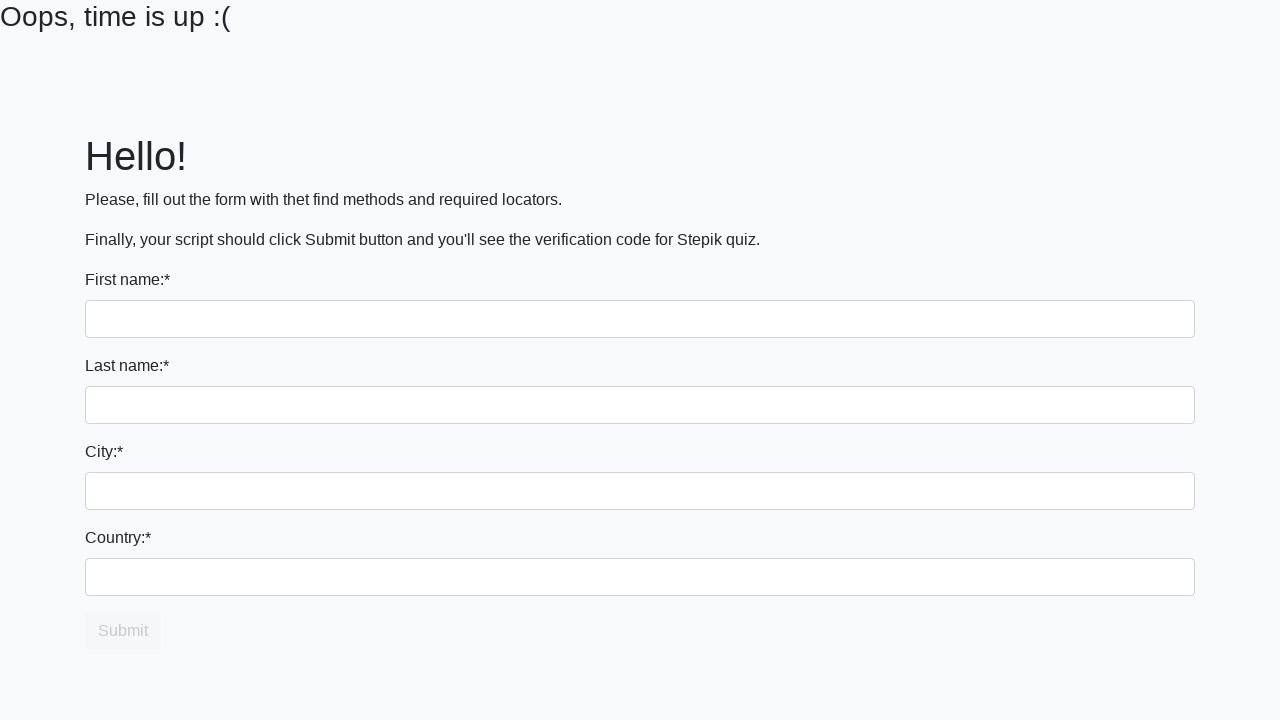